Tests input fields by filling text input, password input, and textarea with sample text

Starting URL: https://bonigarcia.dev/selenium-webdriver-java/web-form.html

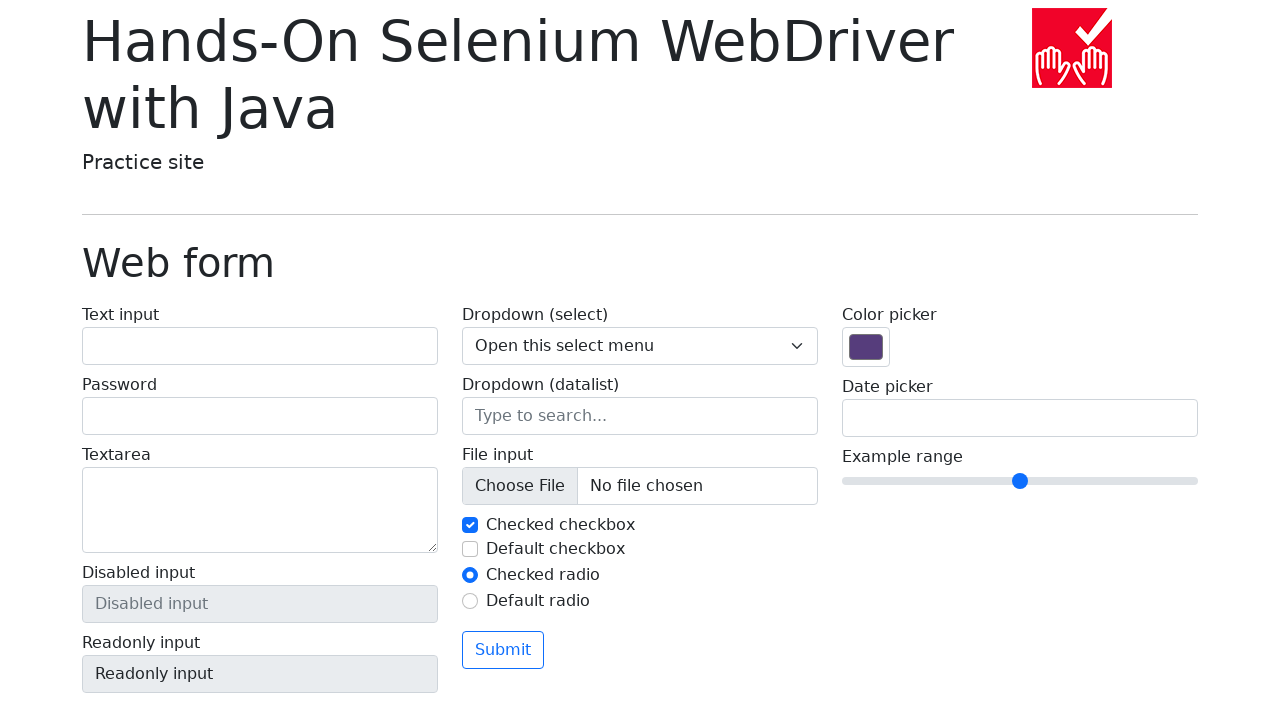

Filled text input field with 'Random first text' on input#my-text-id
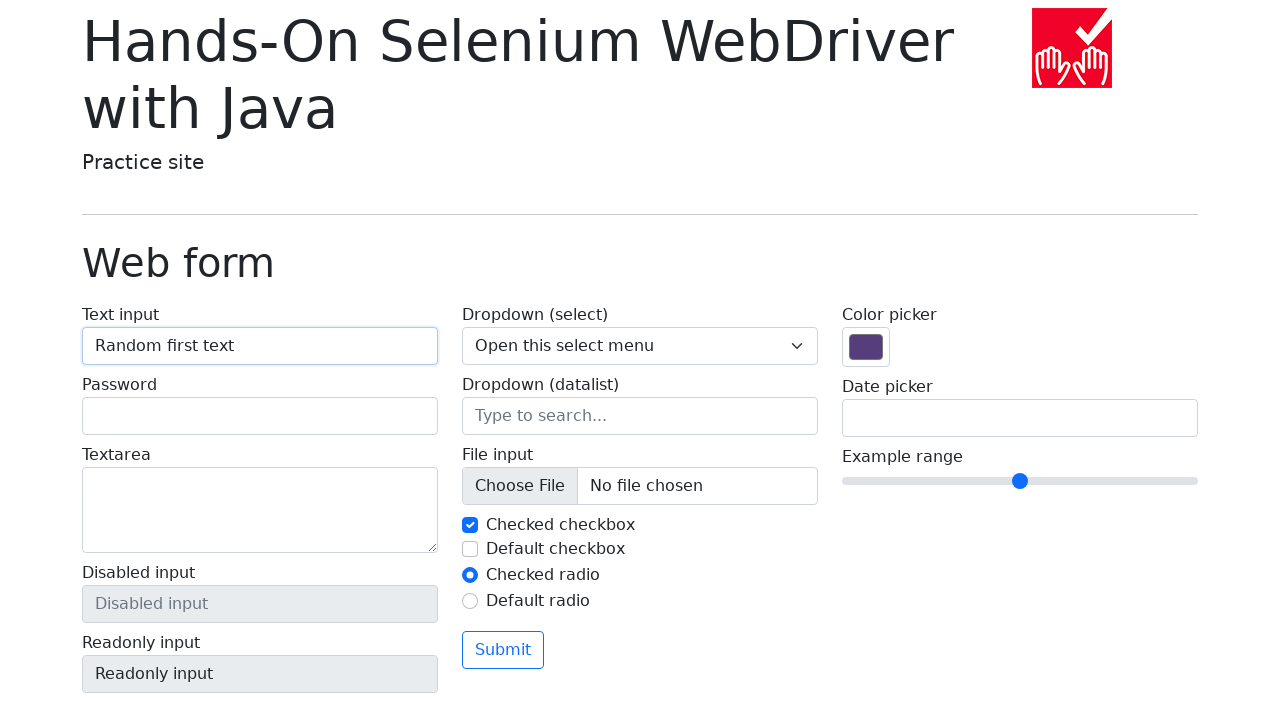

Filled password input field with 'Random second text' on input[name='my-password']
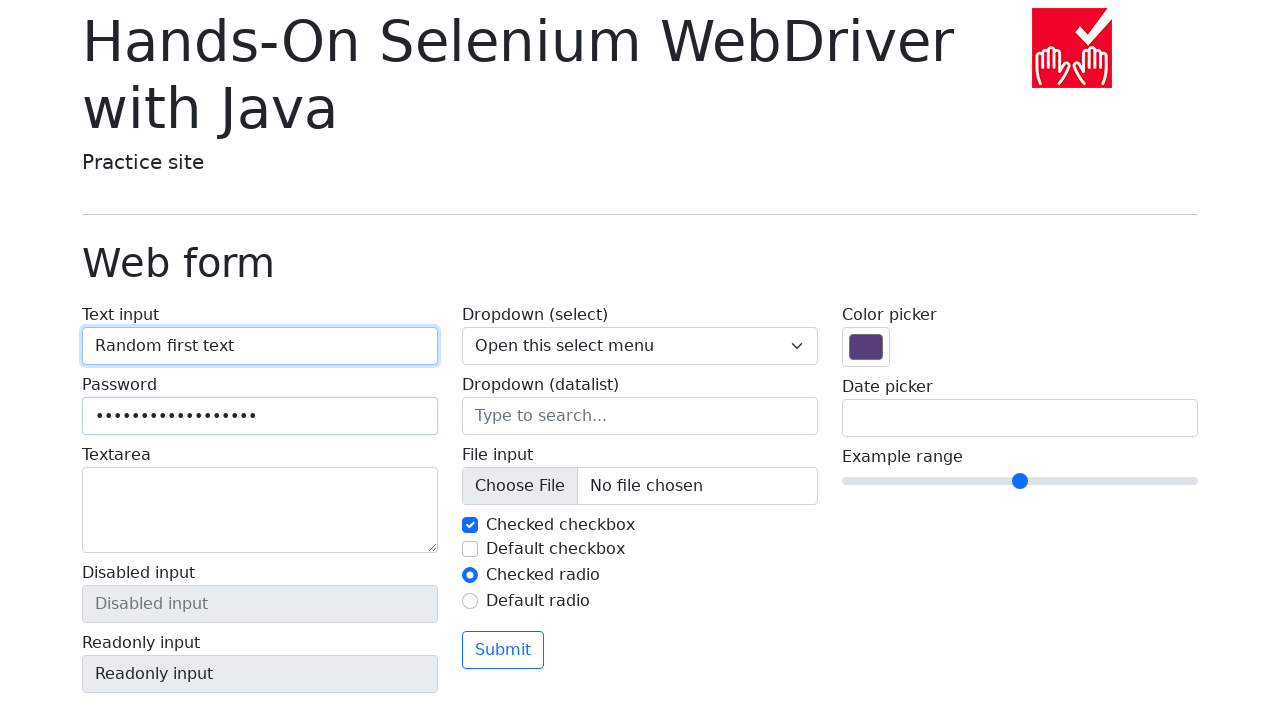

Filled textarea field with 'Textarea text text text' on textarea[name='my-textarea']
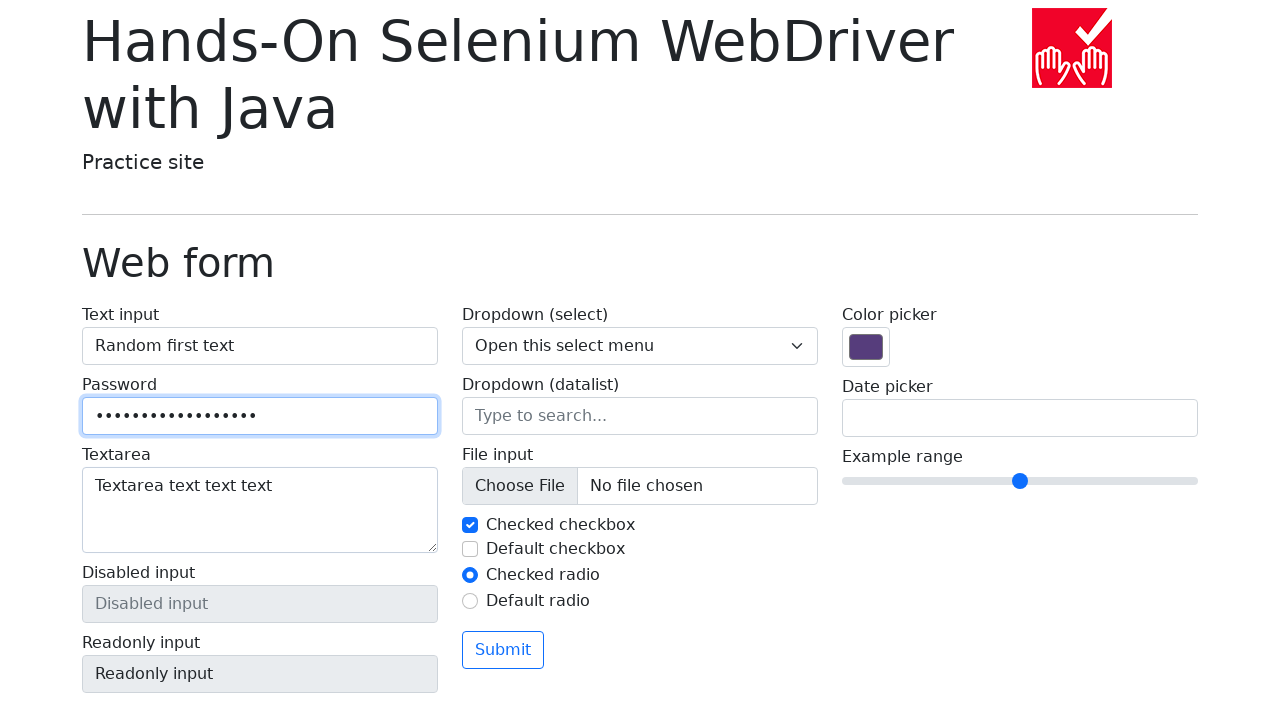

Verified text input field contains 'Random first text'
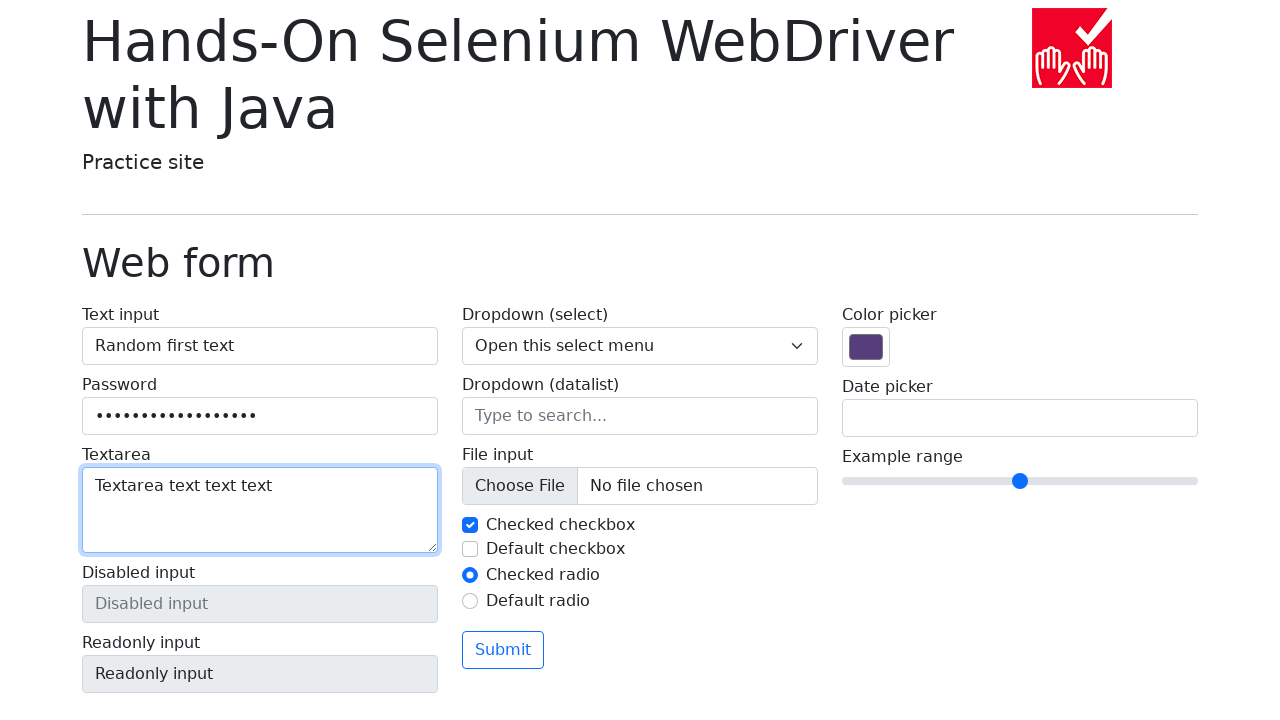

Verified password input field contains 'Random second text'
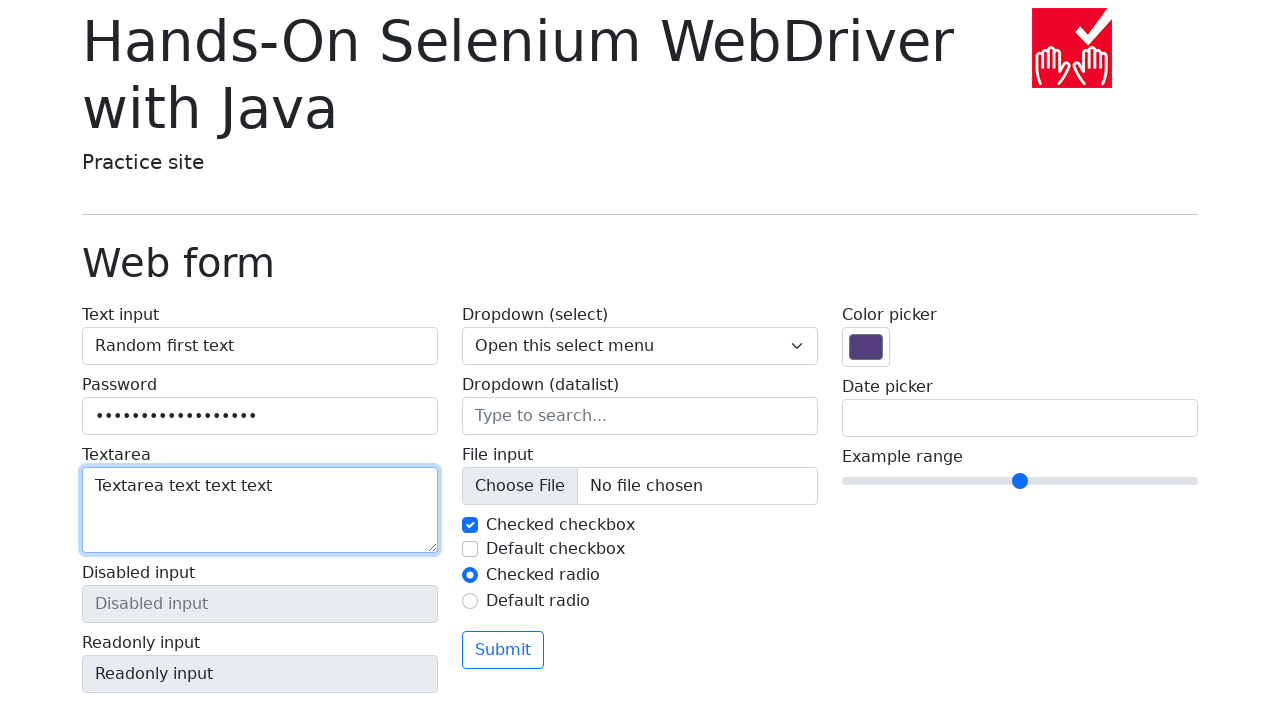

Verified textarea field contains 'Textarea text text text'
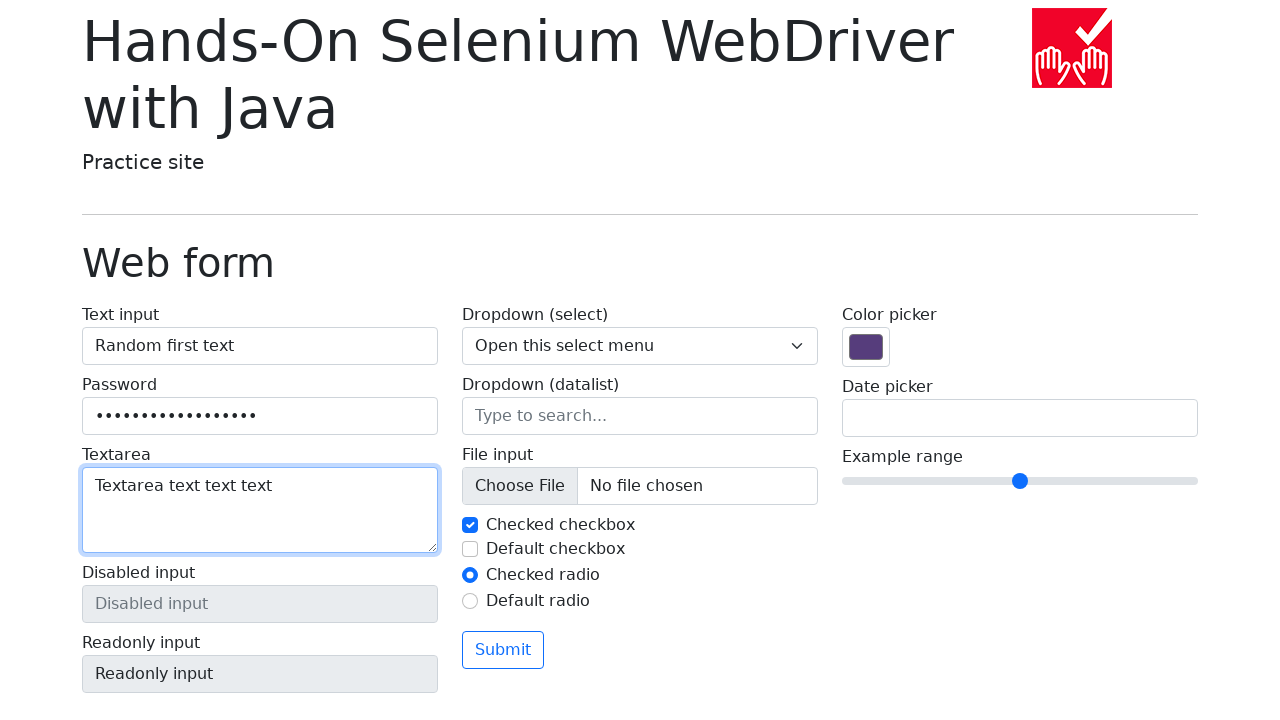

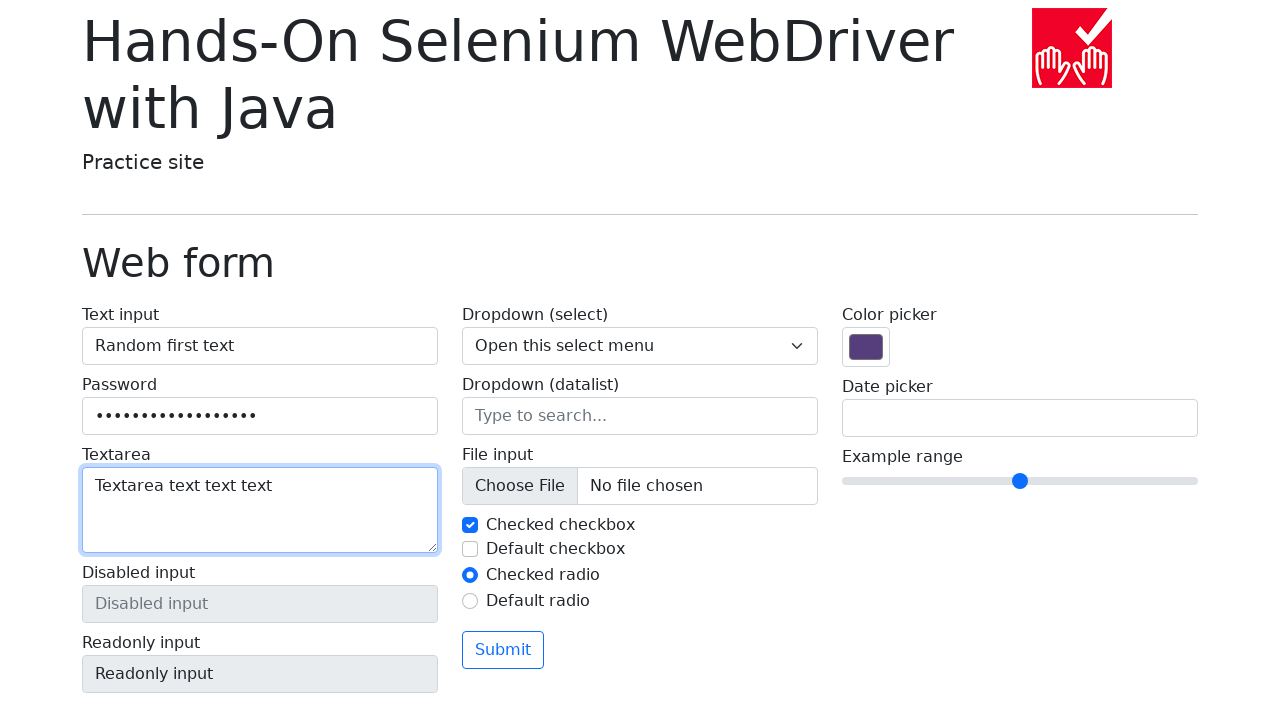